Tests navigation on Automation Exercise website by clicking the Login link to navigate to the signup/login page

Starting URL: https://www.automationexercise.com

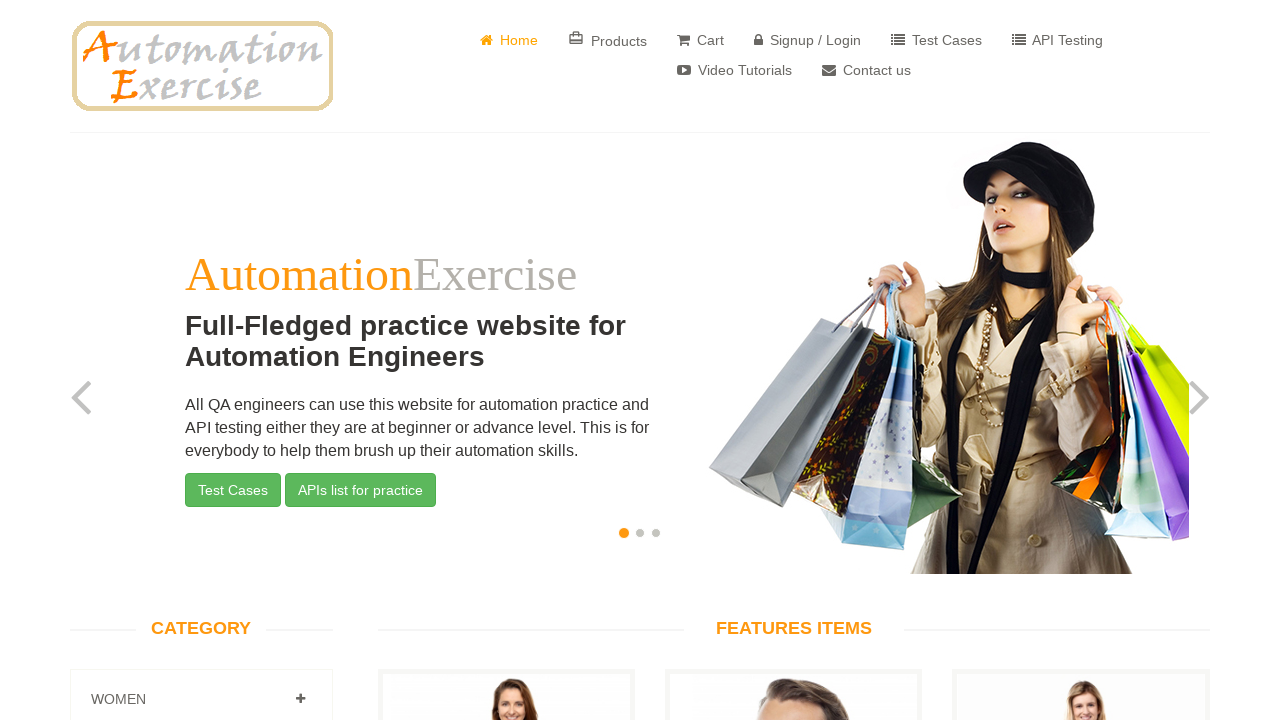

Page loaded and DOM content ready
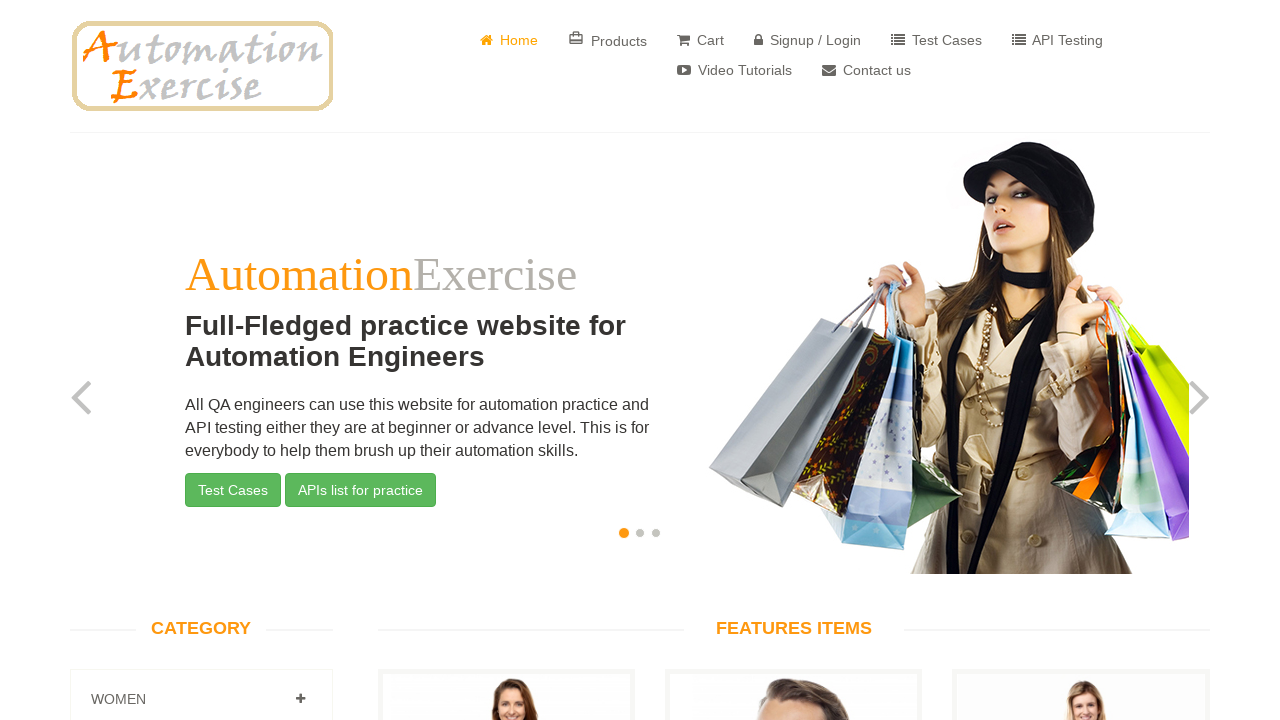

Clicked Login link to navigate to signup/login page at (808, 40) on a:has-text('Login')
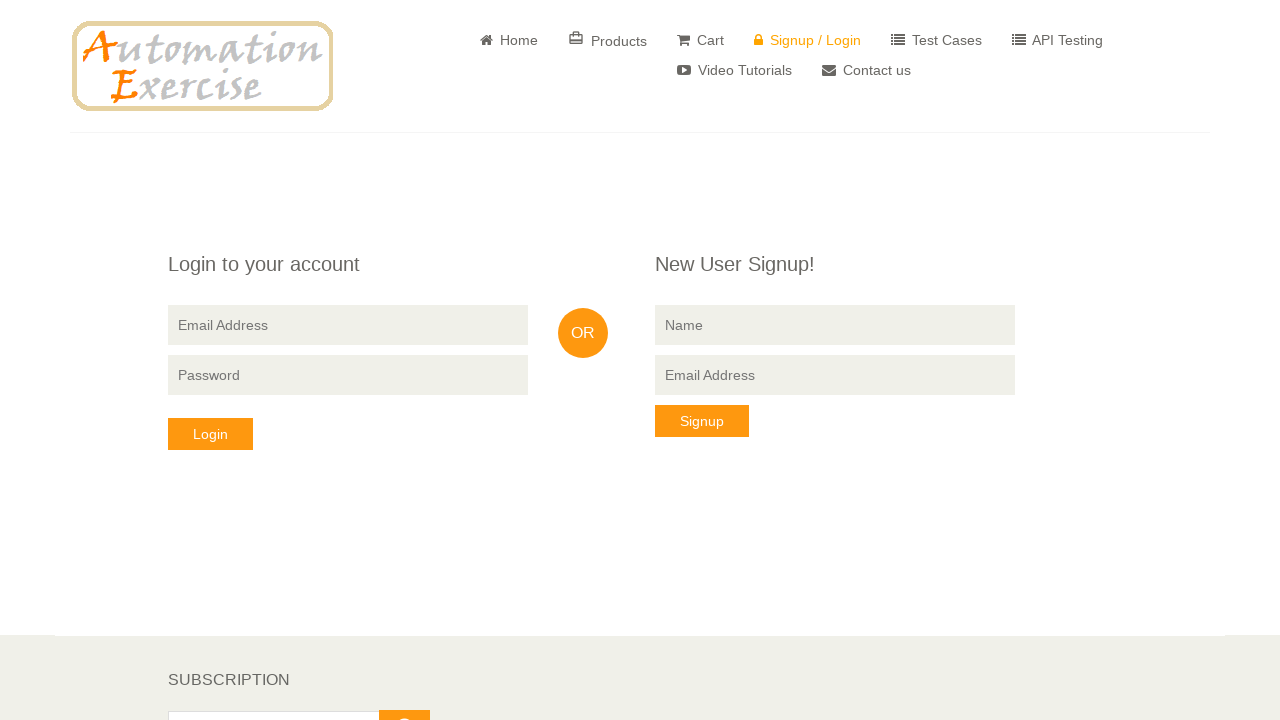

Clicked Login link again at (808, 40) on a:has-text('Login')
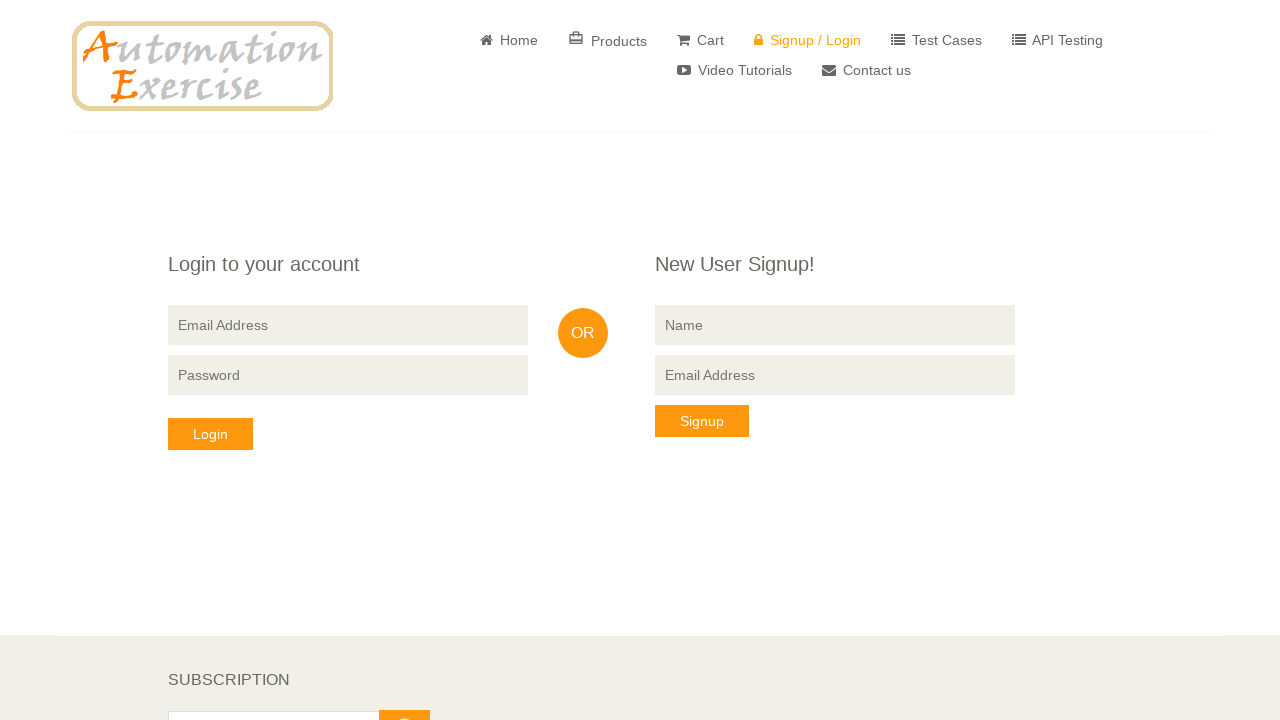

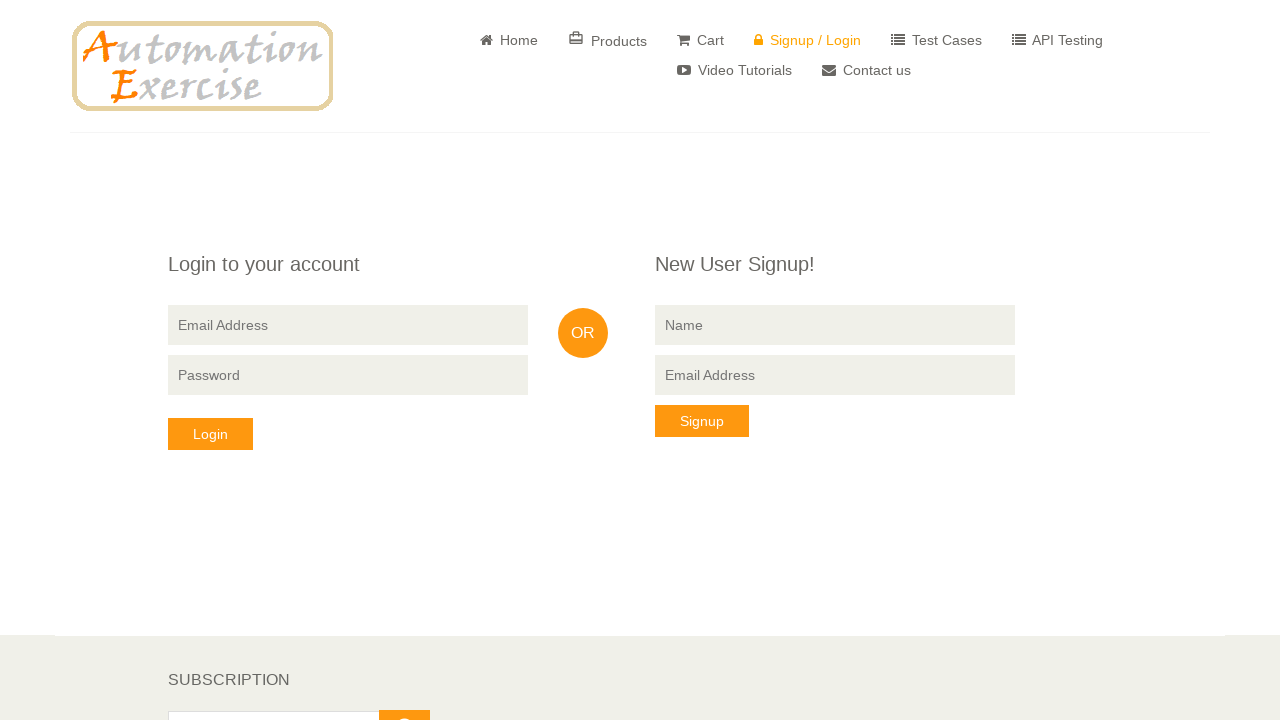